Tests right-click (context menu) functionality by navigating to Elements section, Buttons tab, and performing a right-click action on a button

Starting URL: https://demoqa.com/

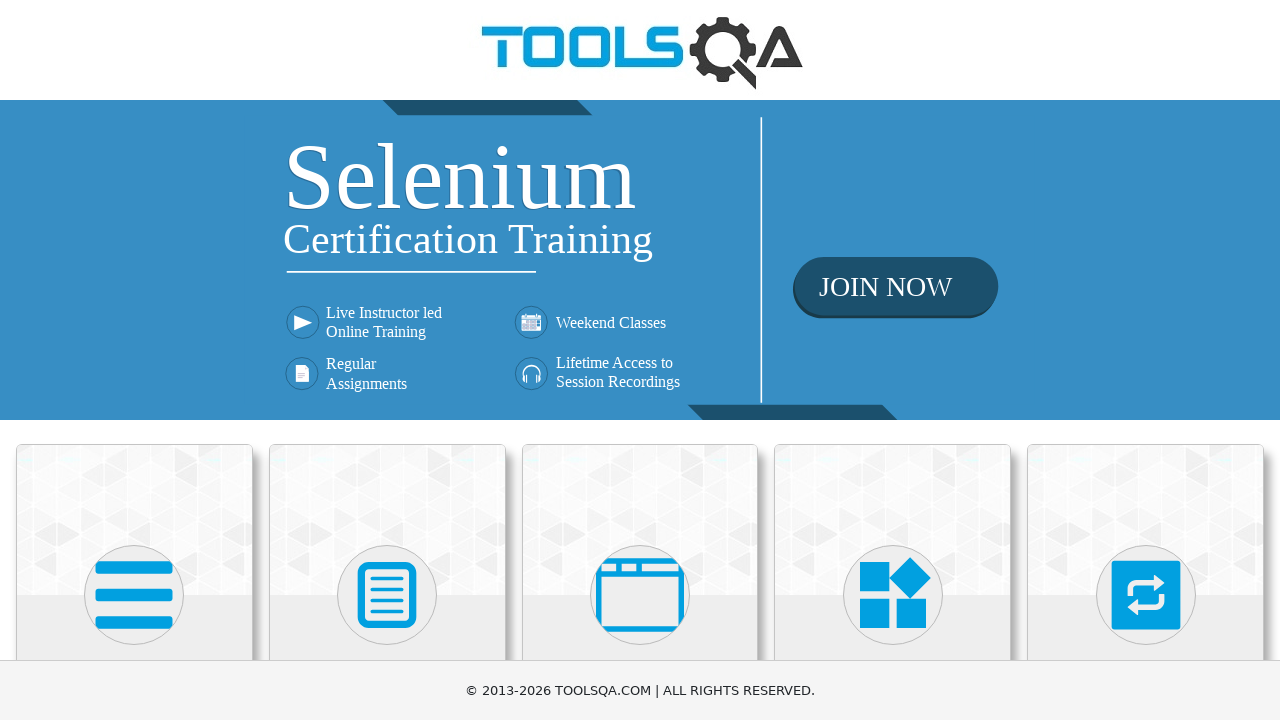

Clicked on Elements card at (134, 360) on xpath=//*[text()='Elements']
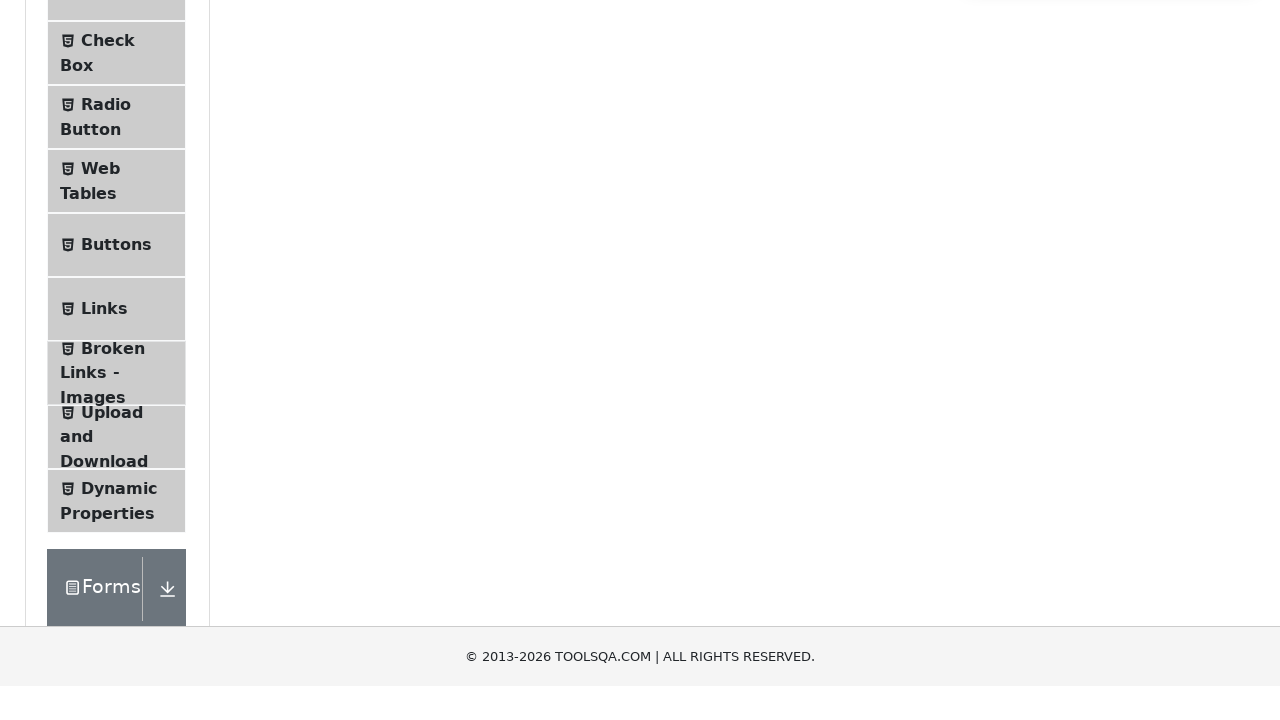

Clicked on Buttons tab in sidebar at (116, 517) on xpath=//*[text()='Buttons']
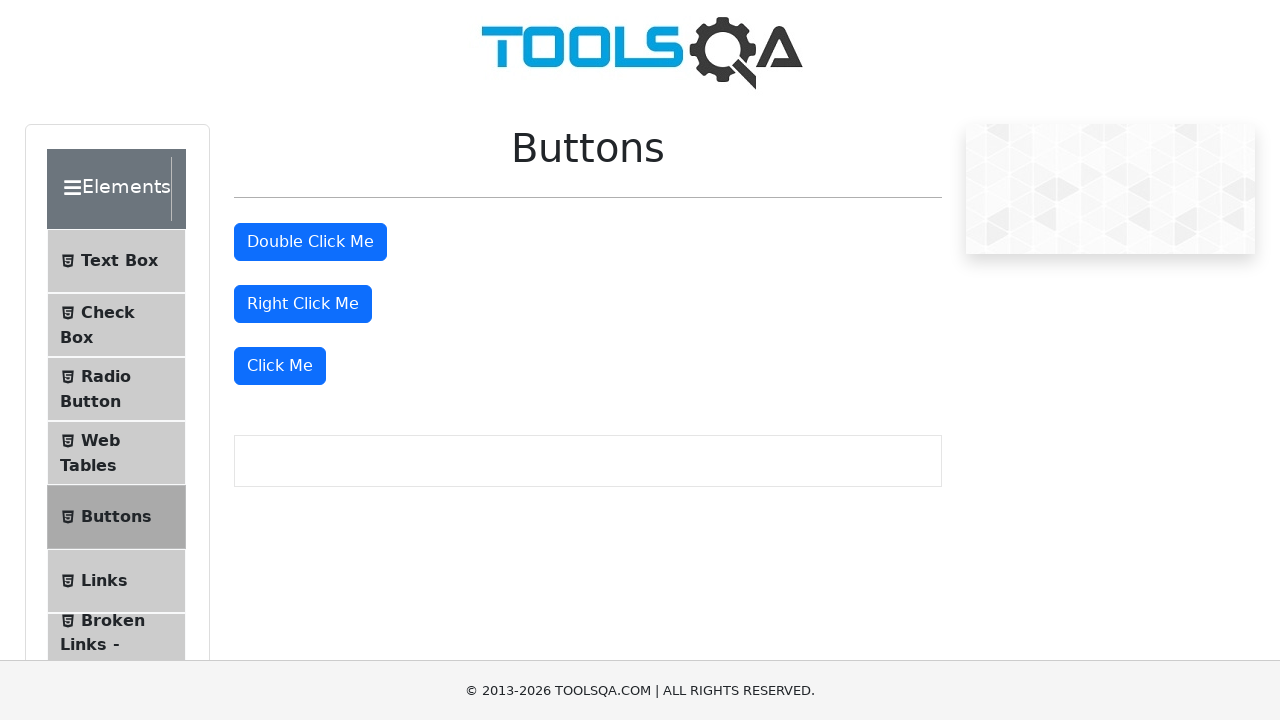

Performed right-click action on 'Right Click Me' button at (303, 304) on //*[text()='Right Click Me']
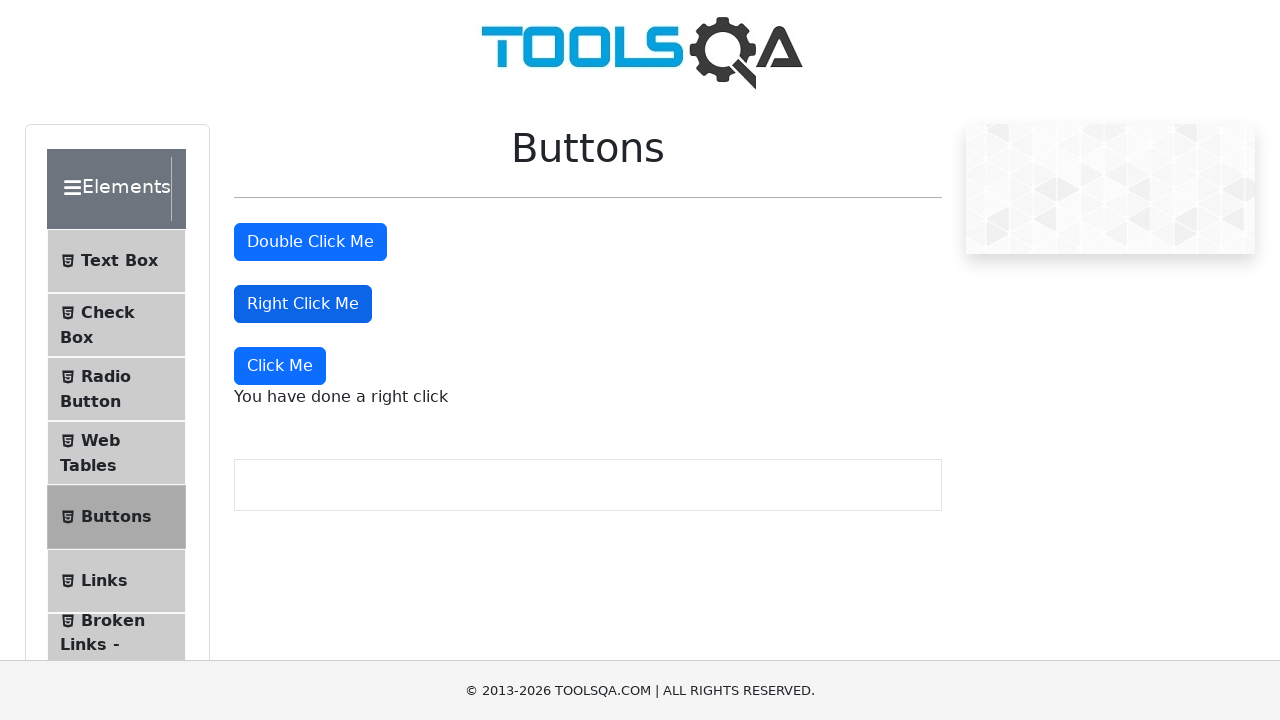

Right-click confirmation message appeared
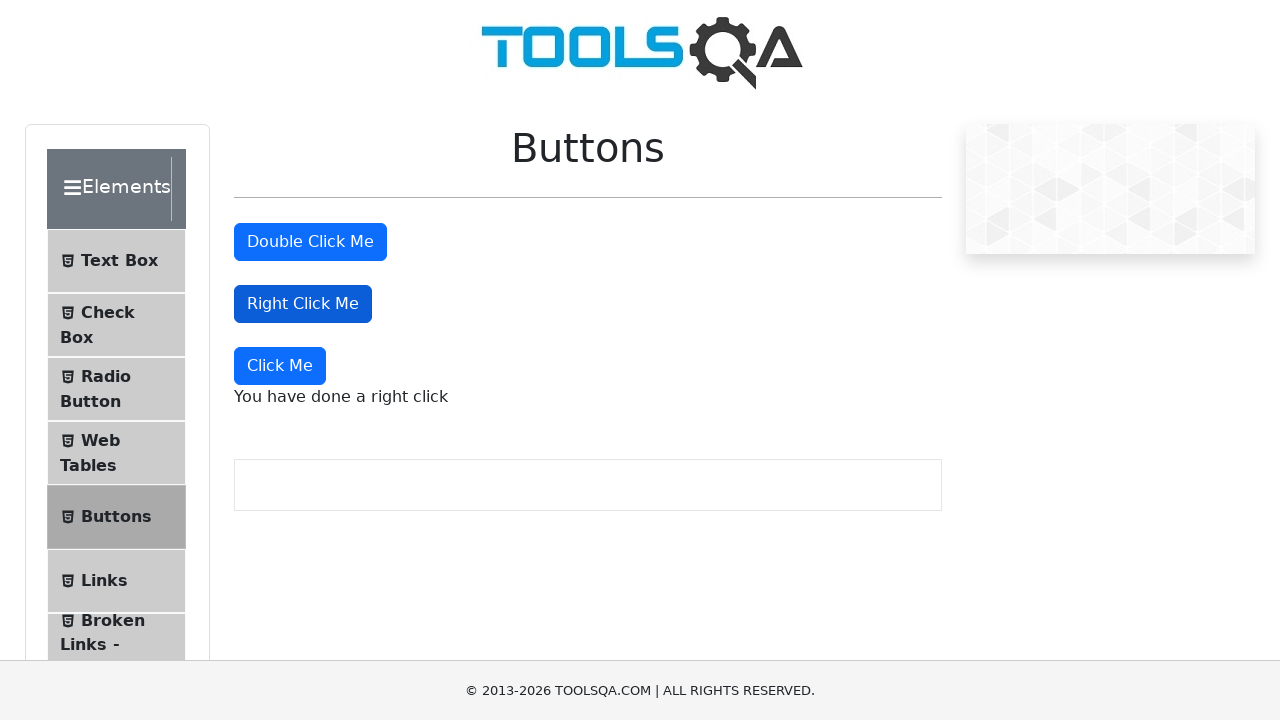

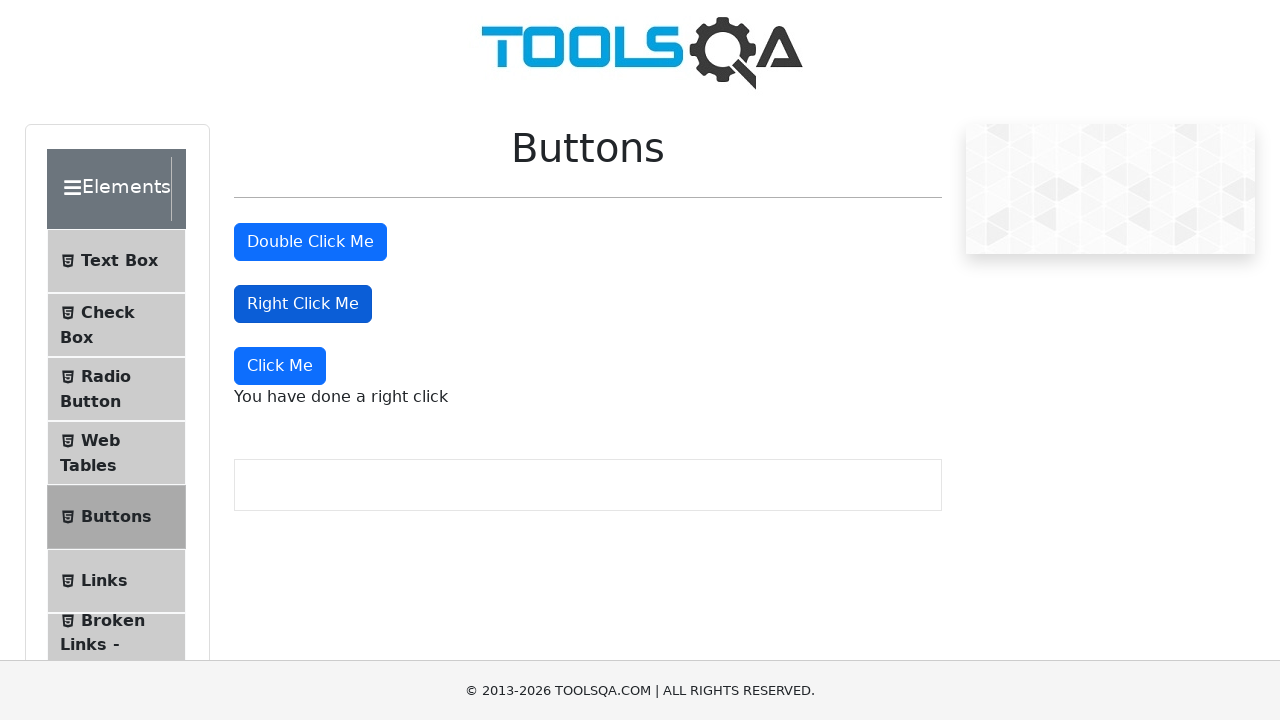